Tests navigation on Cydeo practice tool by clicking the A/B Testing link, verifying the page title, navigating back to the home page, and verifying the home page title.

Starting URL: https://practice.cydeo.com

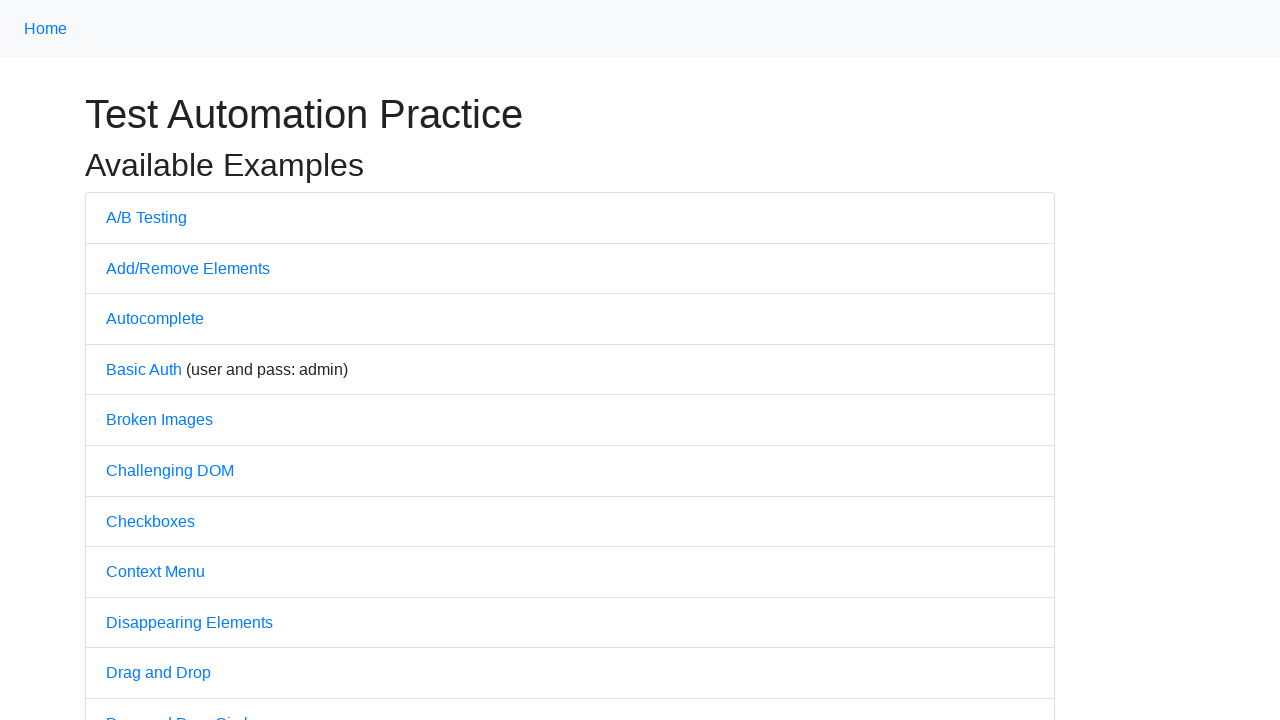

Clicked on A/B Testing link at (146, 217) on a:text('A/B Testing')
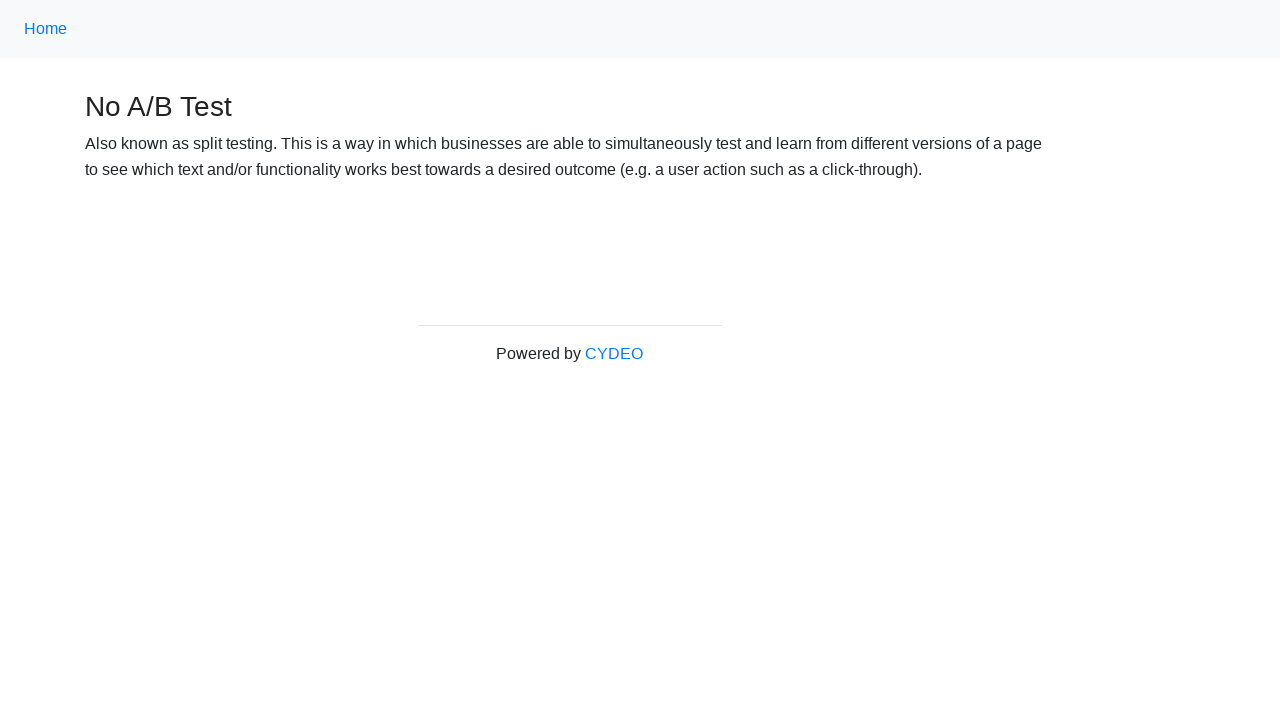

A/B Testing page loaded (domcontentloaded)
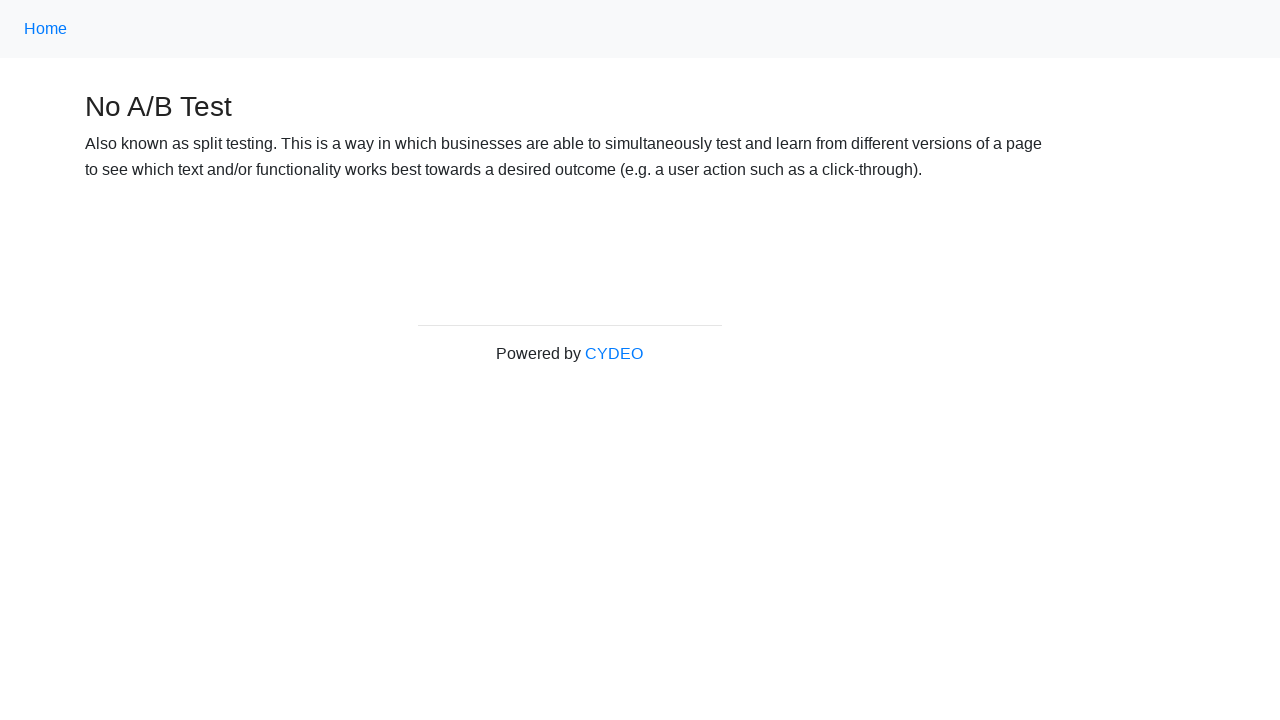

Verified page title is 'No A/B Test'
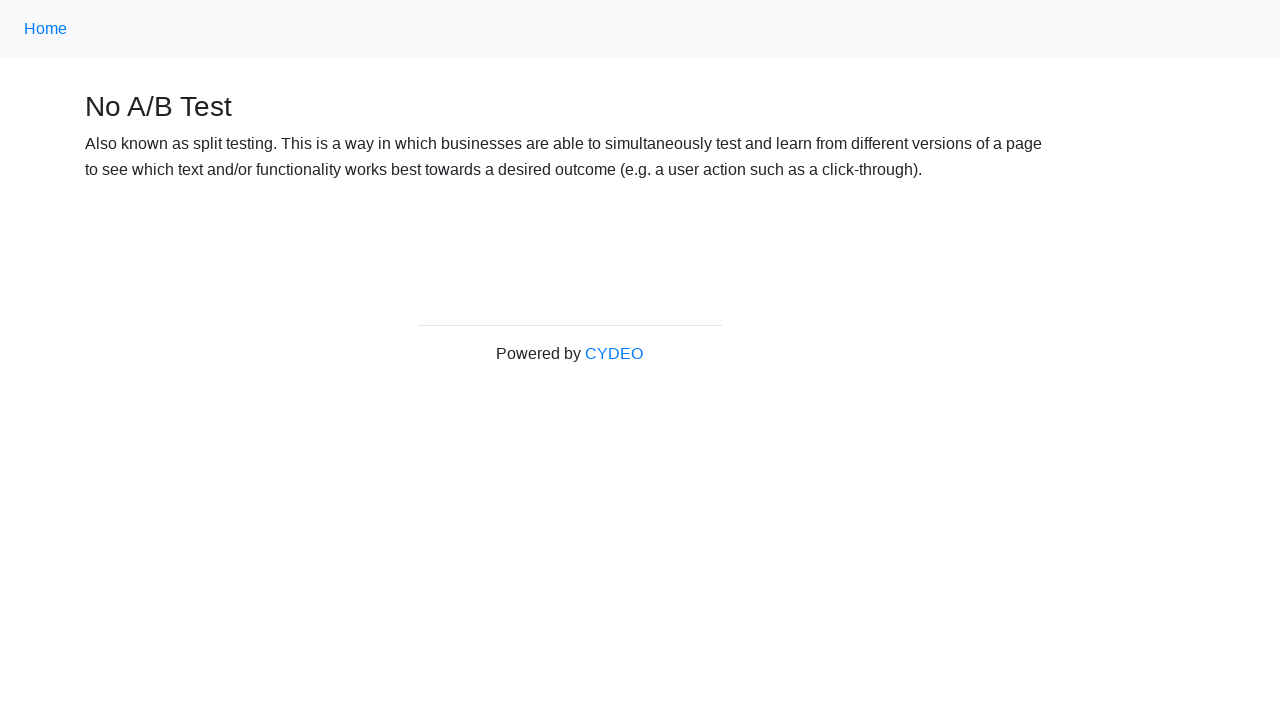

Navigated back to home page
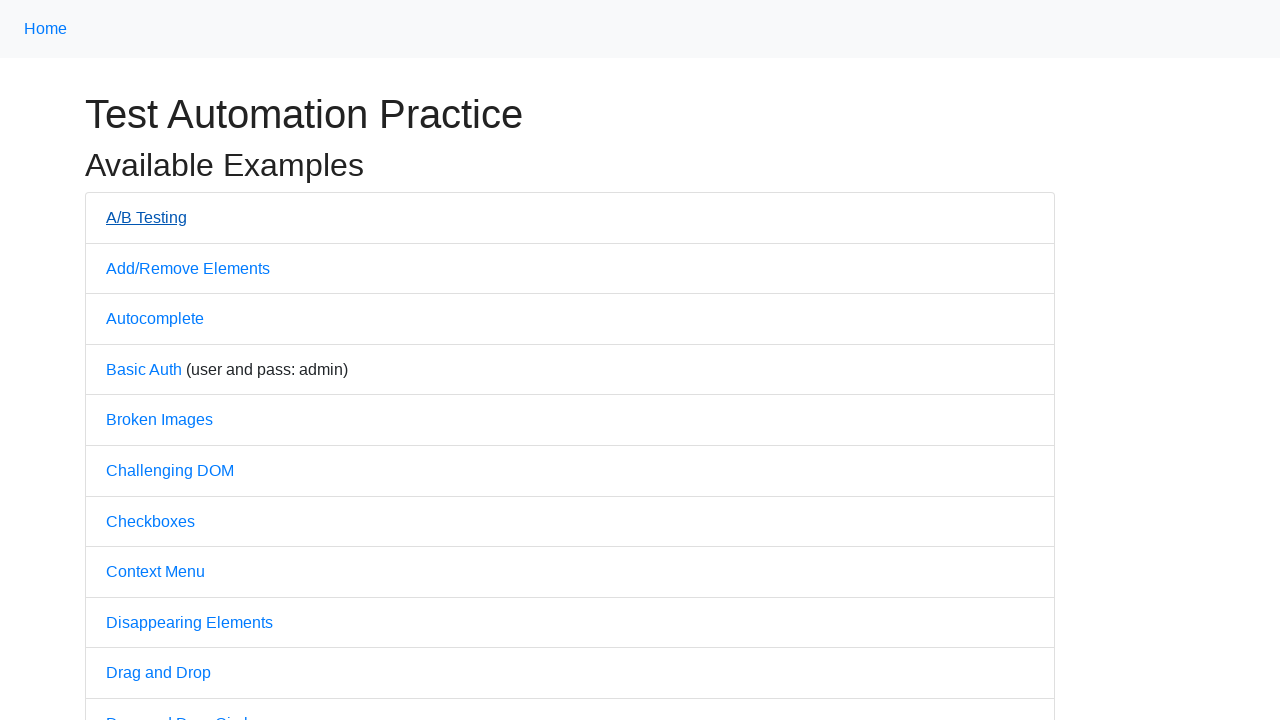

Home page loaded (domcontentloaded)
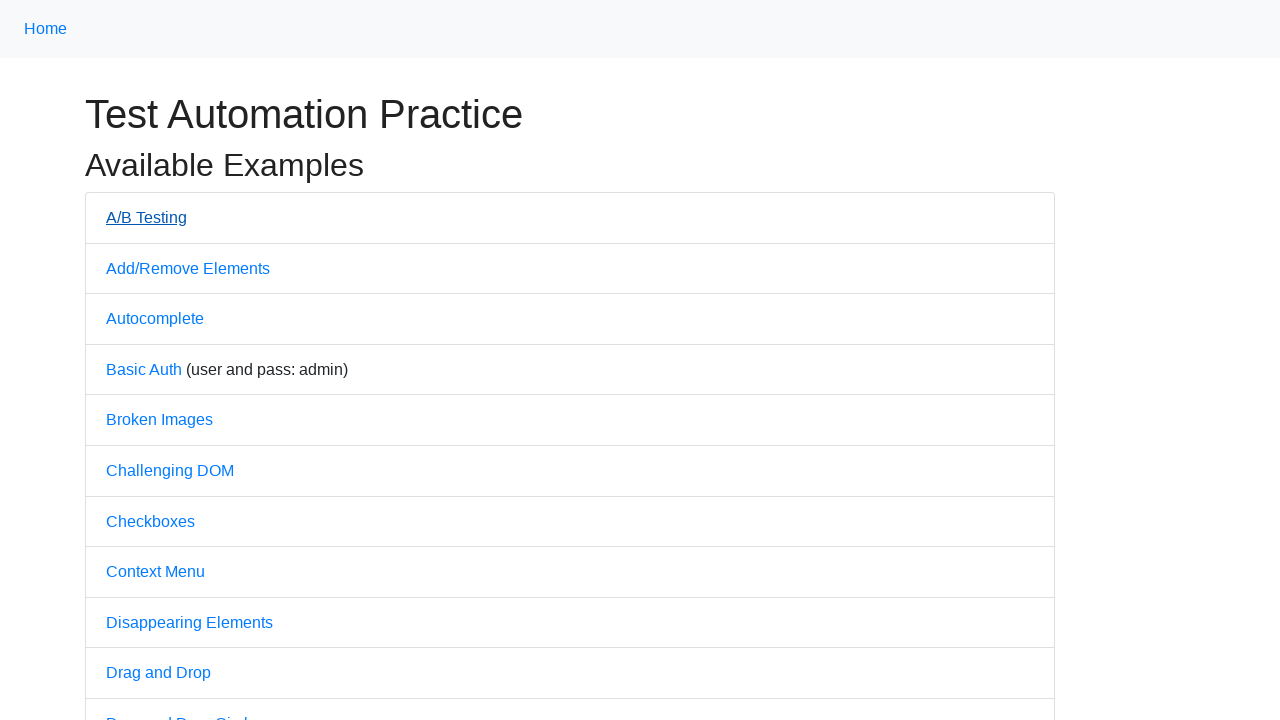

Verified home page title is 'Practice'
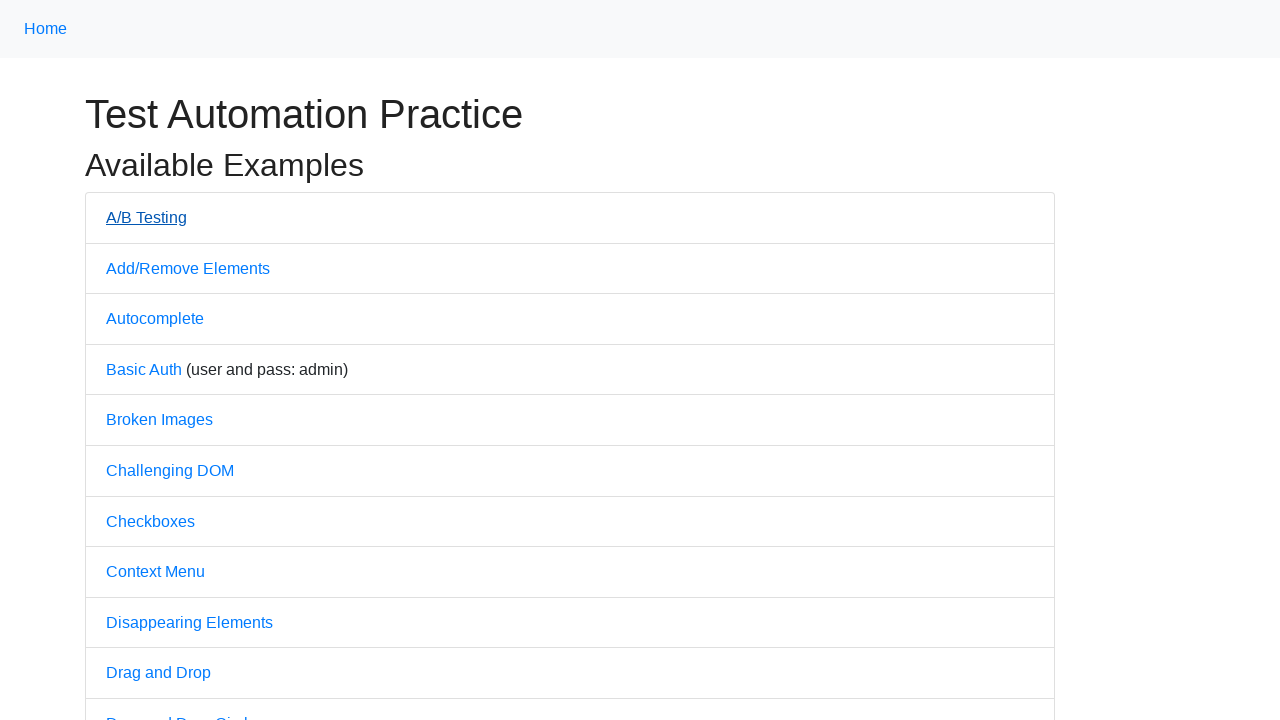

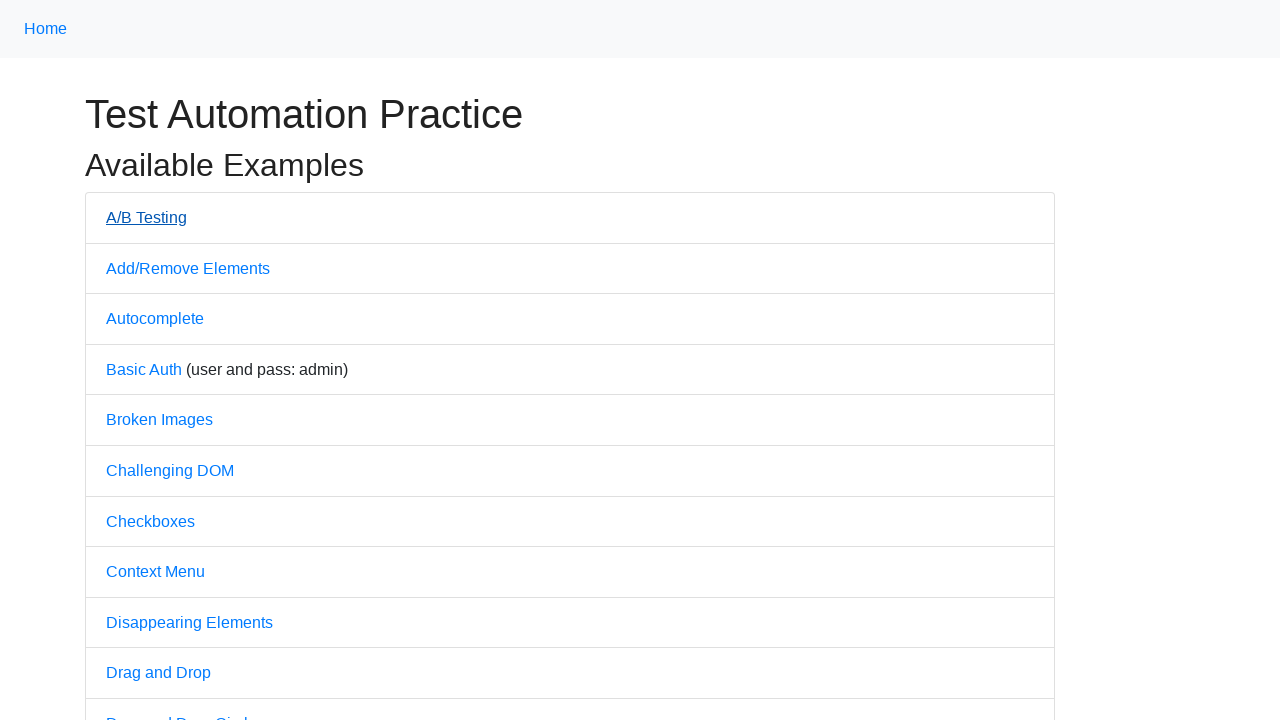